Fills out a form with first name, last name, and email fields, submitting each field with Enter key

Starting URL: https://secure-retreat-92358.herokuapp.com/

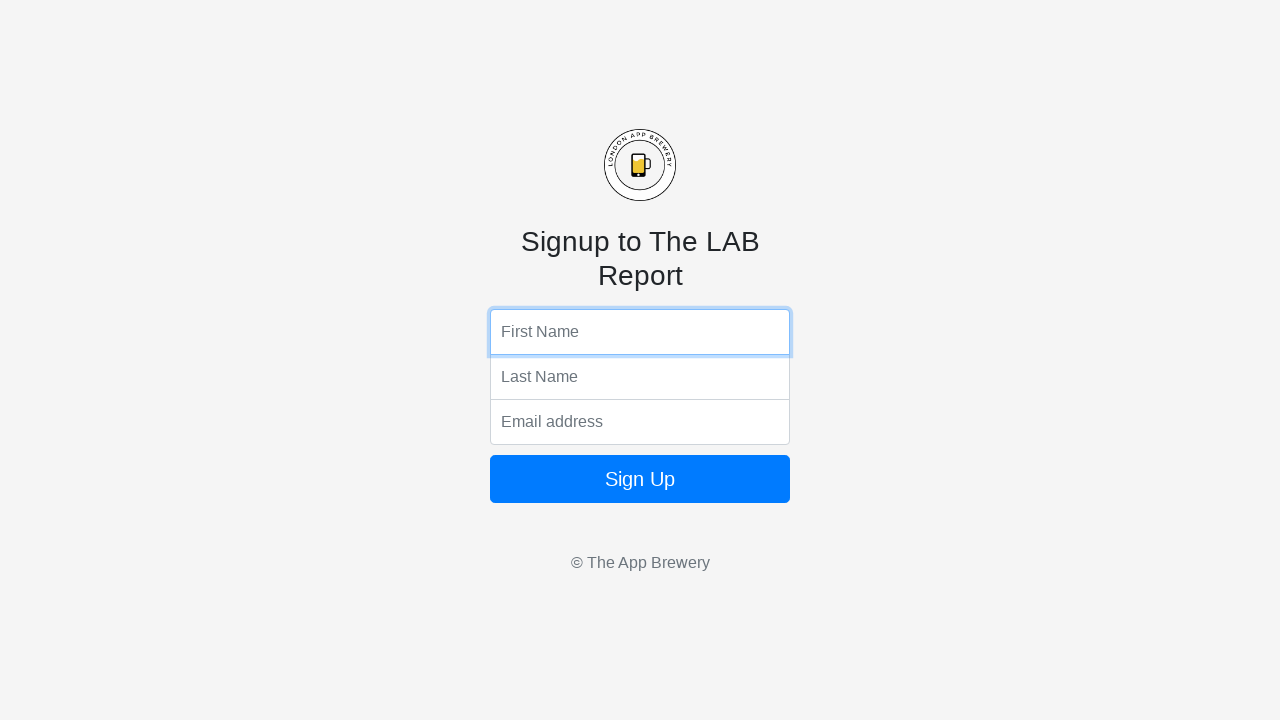

Filled first name field with 'Samuel' on input[name='fName']
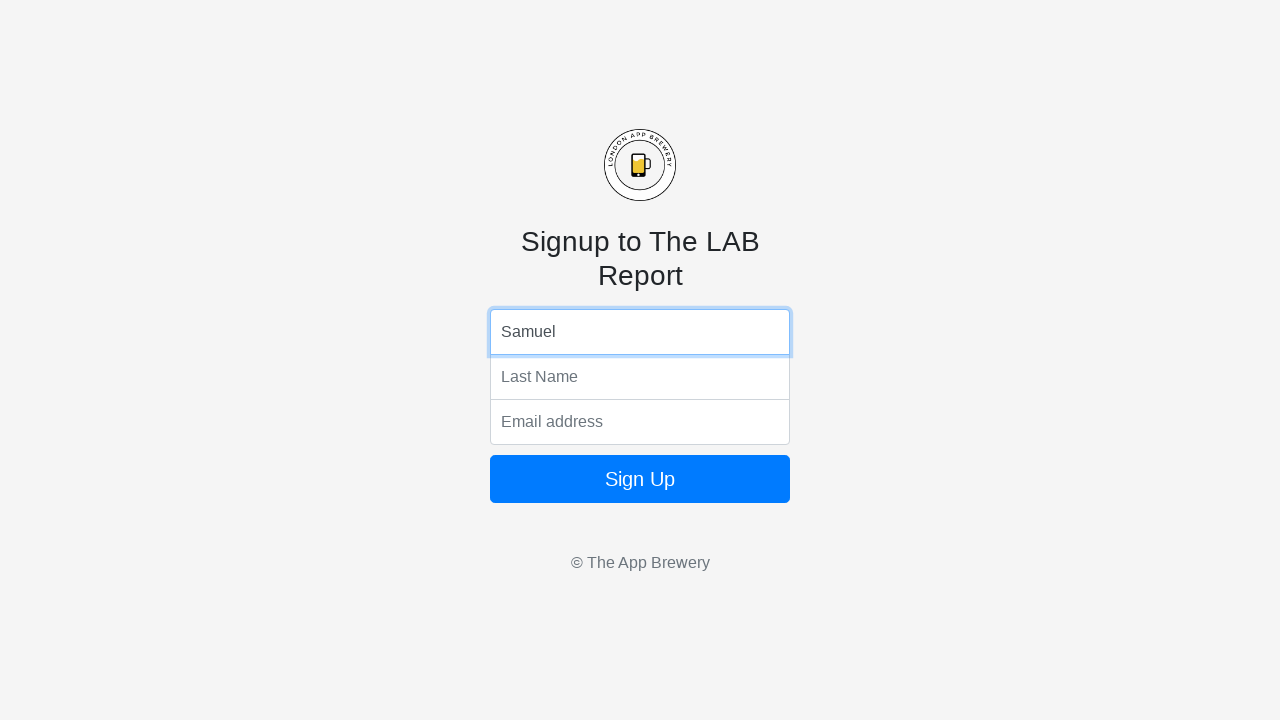

Pressed Enter to submit first name field on input[name='fName']
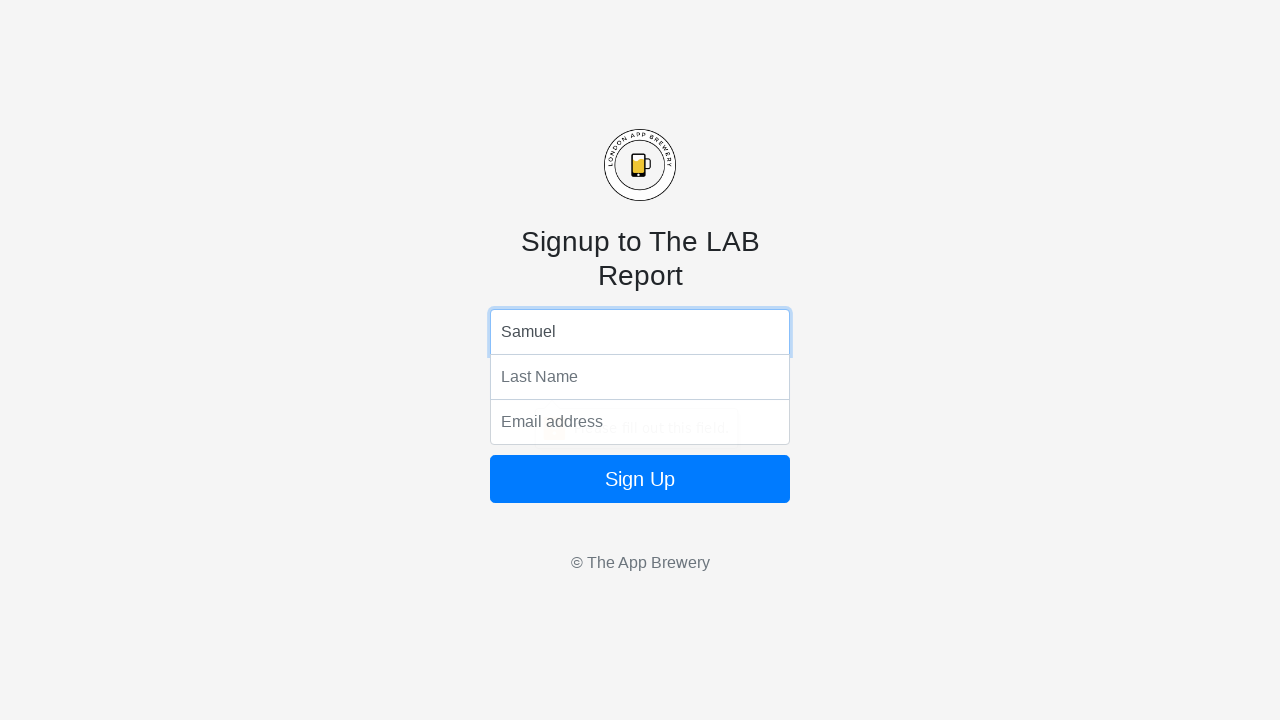

Filled last name field with 'Melo' on input[name='lName']
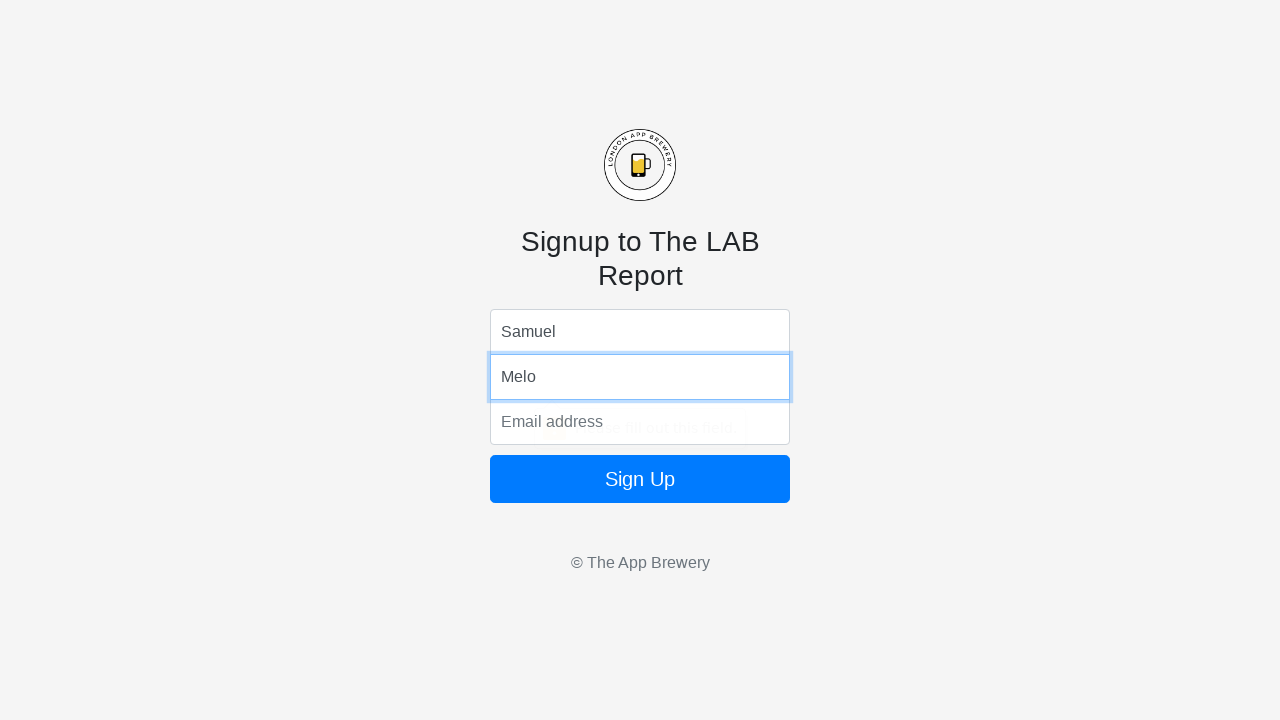

Pressed Enter to submit last name field on input[name='lName']
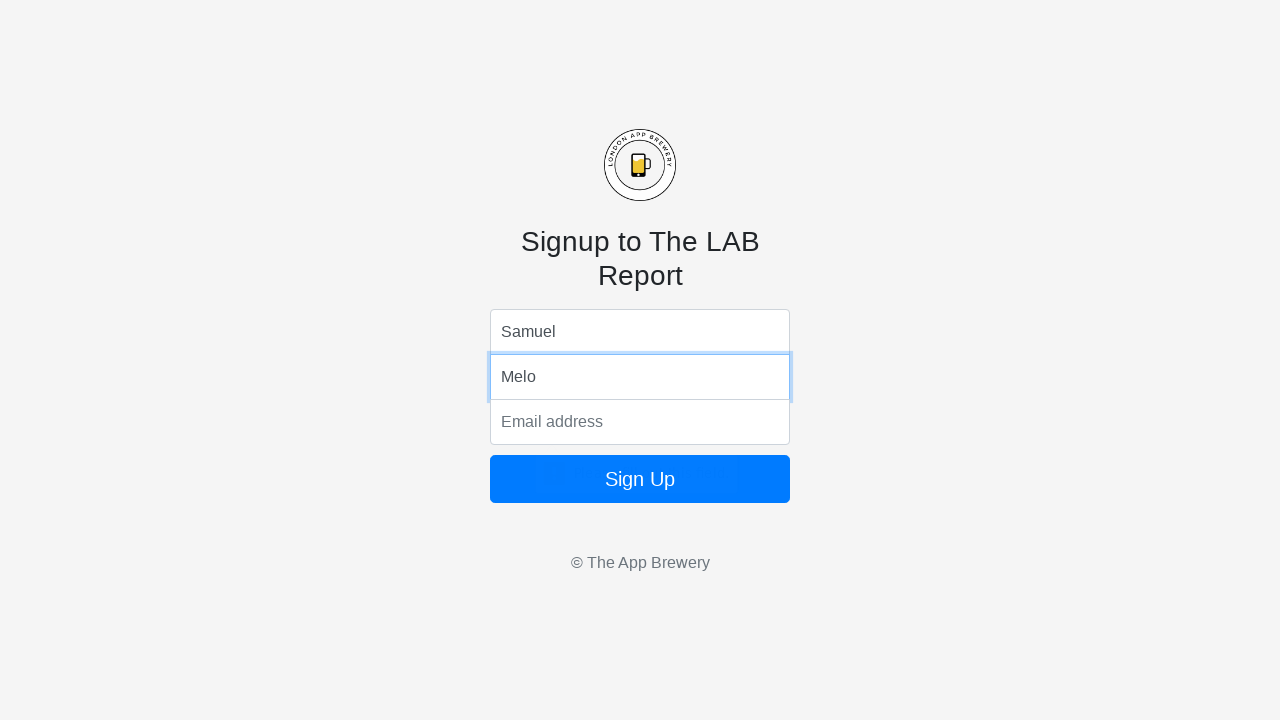

Filled email field with 'smelo@panacopy.com.br' on input[name='email']
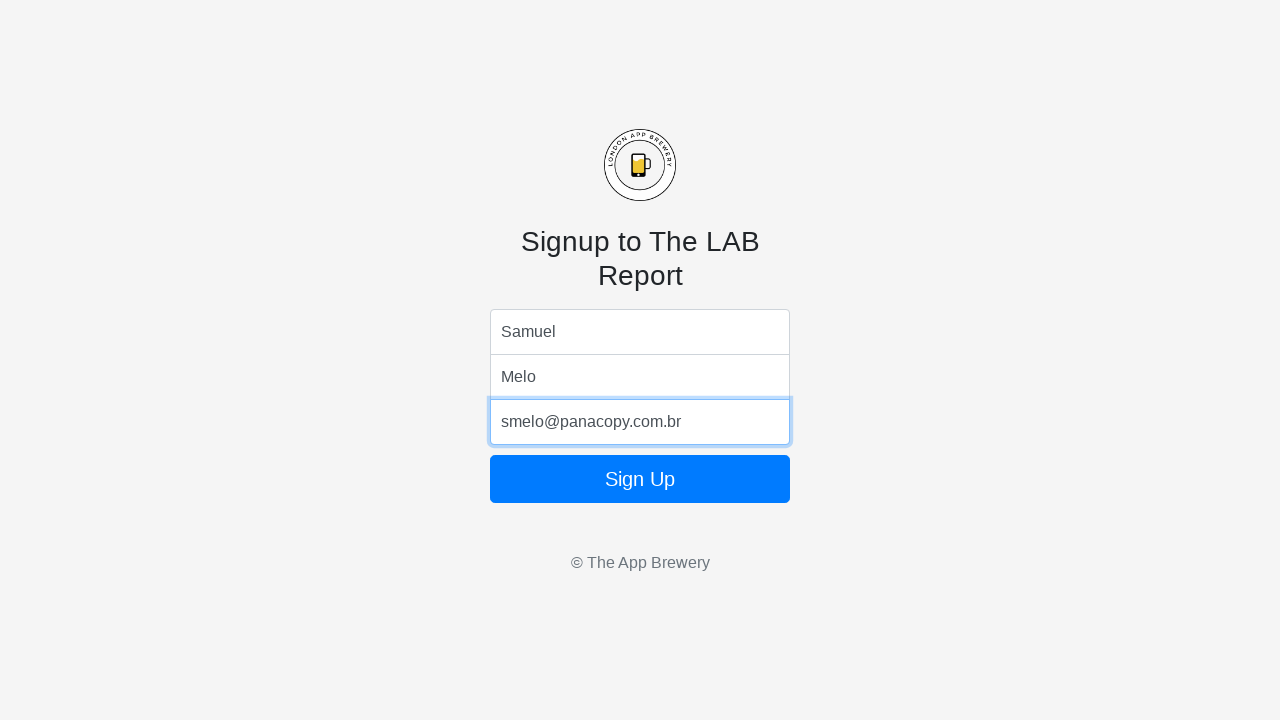

Pressed Enter to submit email field on input[name='email']
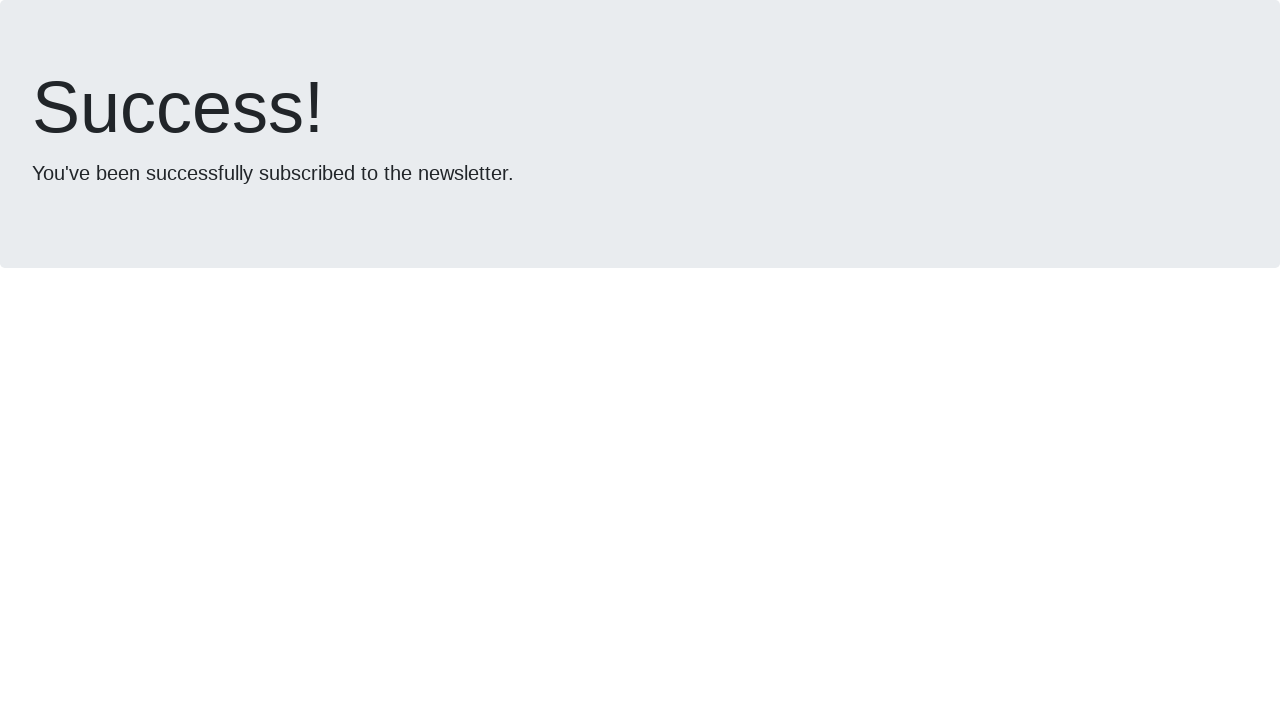

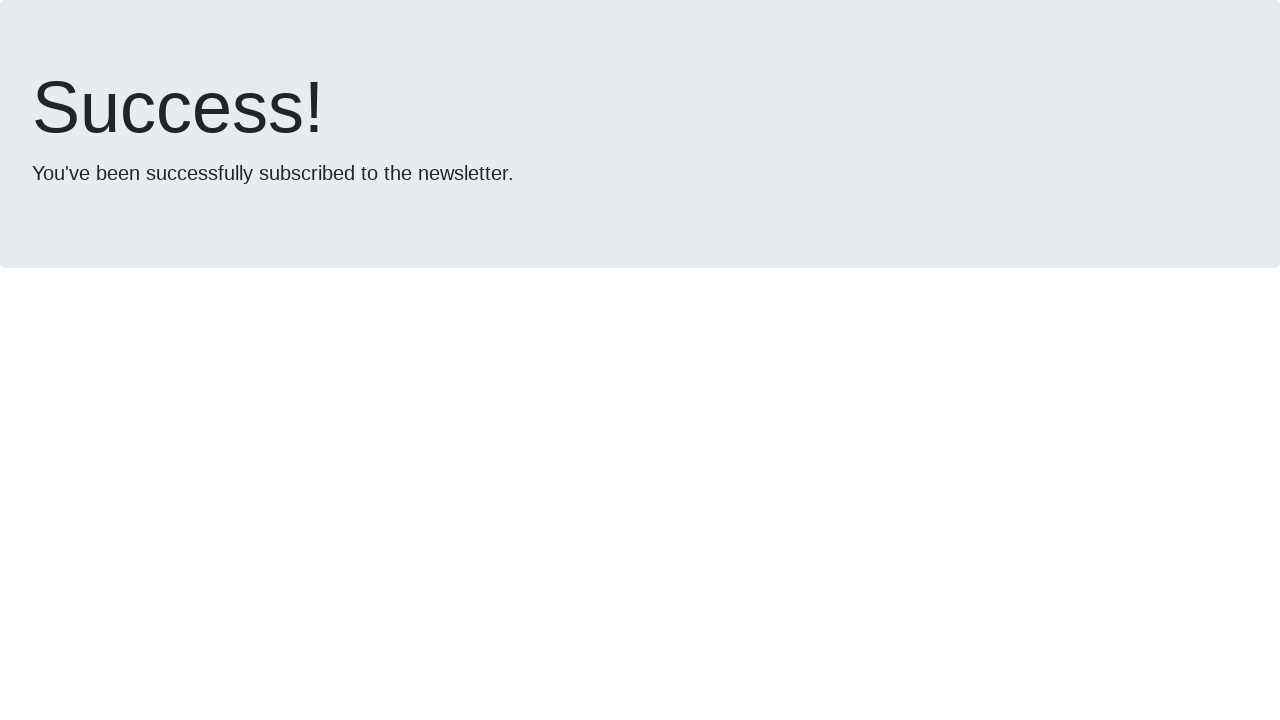